Tests drag and drop functionality by dragging an element to a drop target within an iframe

Starting URL: https://jqueryui.com/droppable/

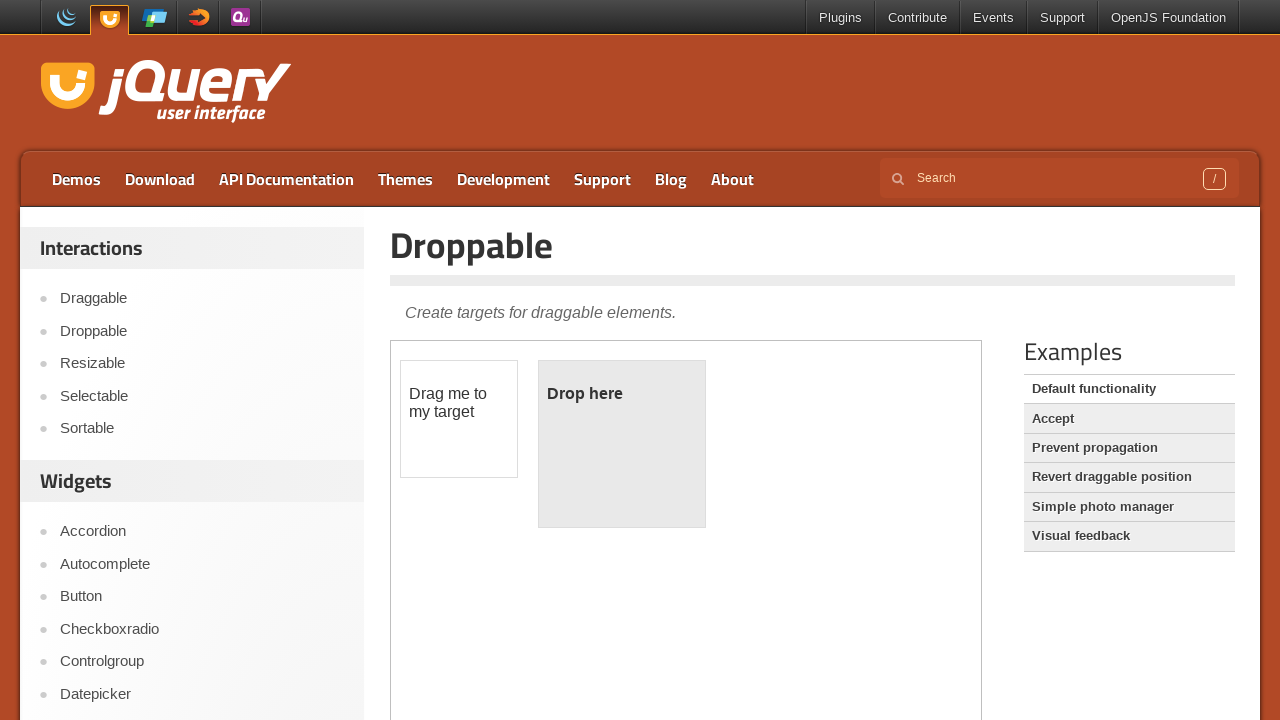

Located iframe containing drag and drop elements
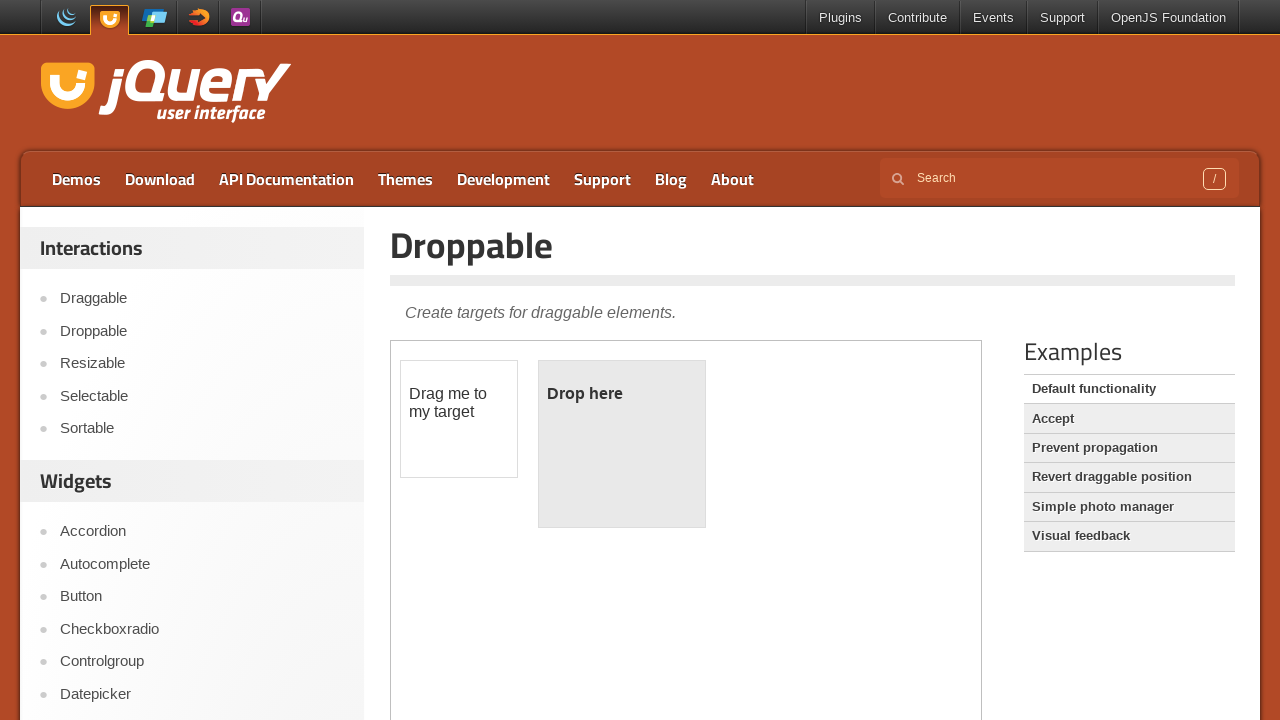

Located draggable element
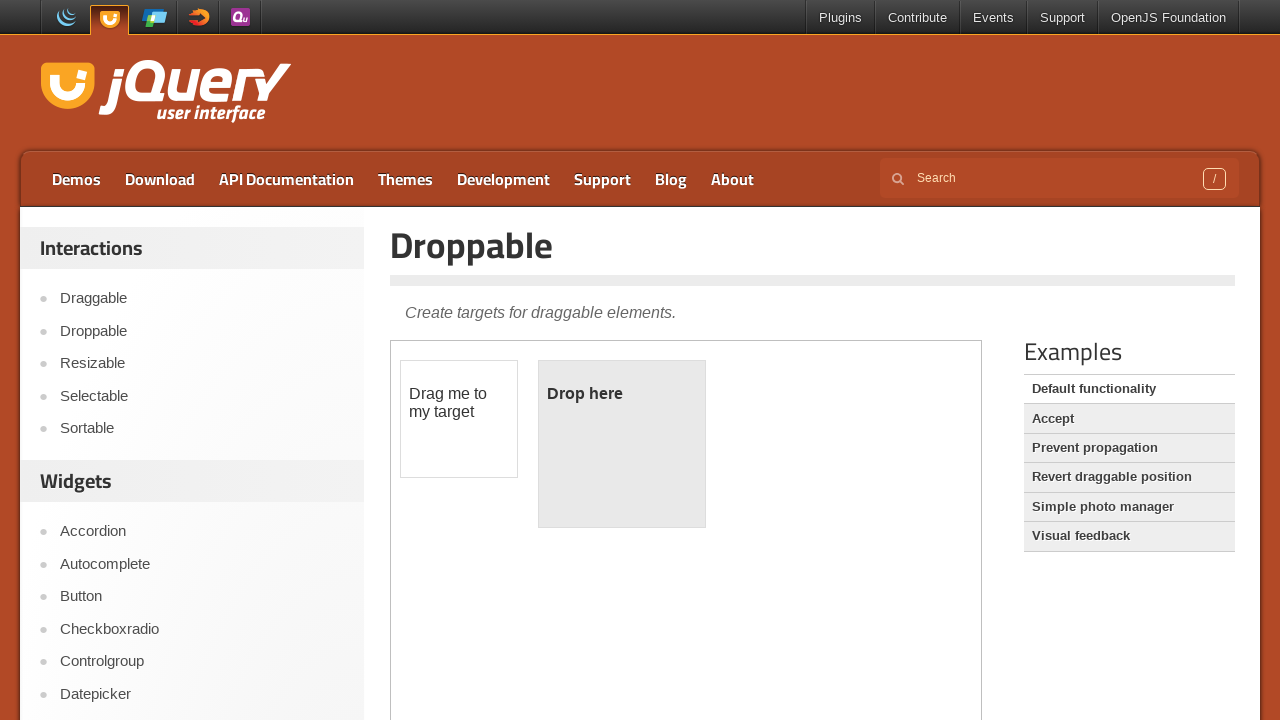

Located drop target element
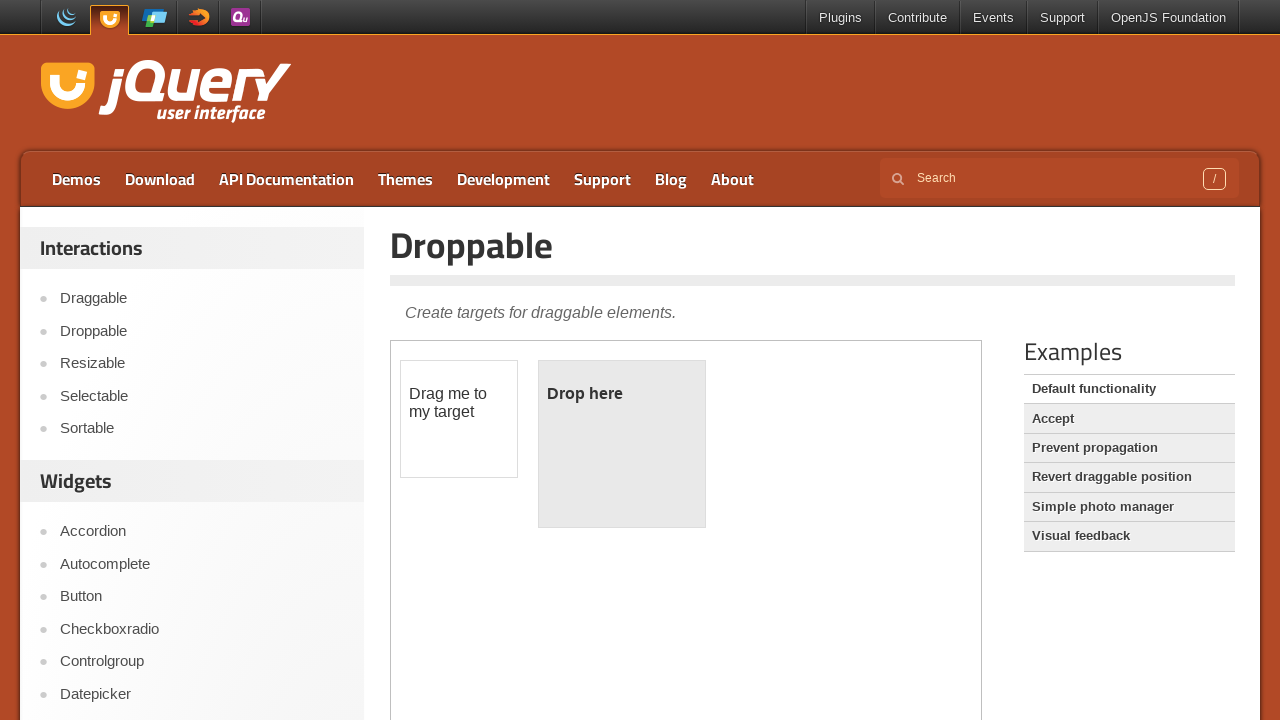

Dragged element to drop target at (622, 444)
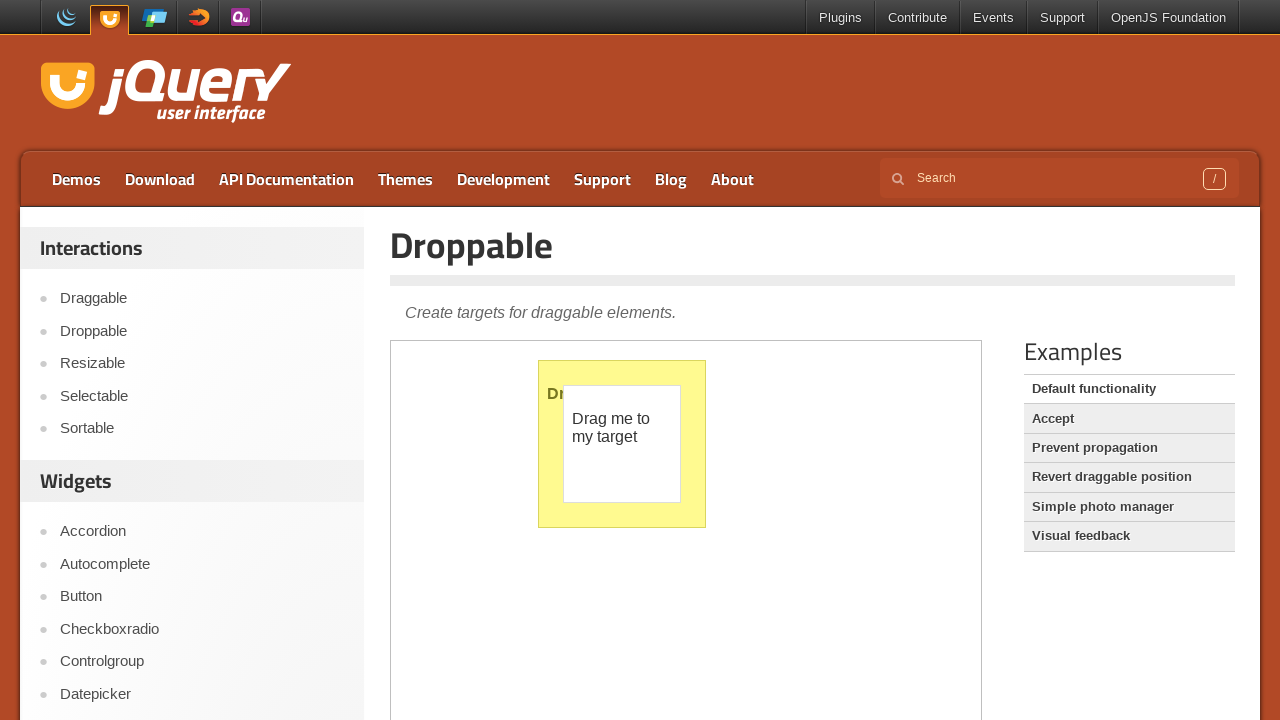

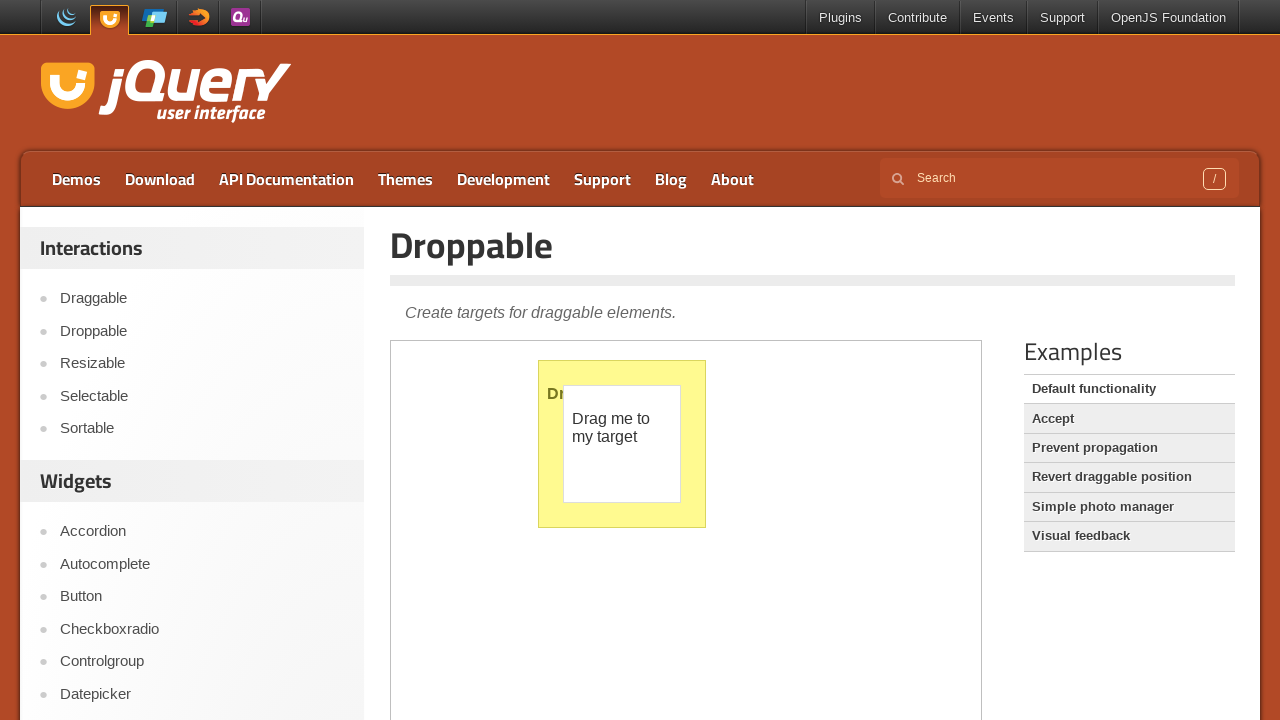